Navigates to the inglobal.ru website and clicks on an arrow element that likely scrolls or navigates to a project section.

Starting URL: https://inglobal.ru/

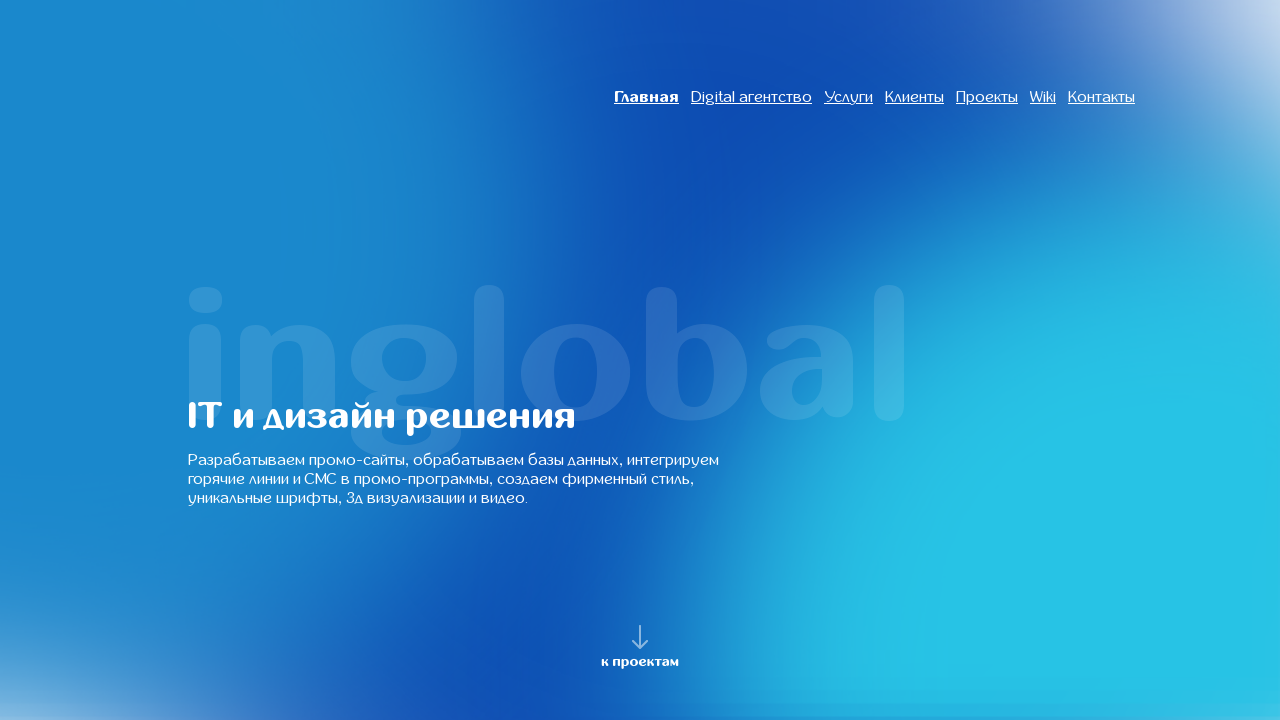

Clicked arrow element to navigate to project section at (640, 648) on .arrowToProject
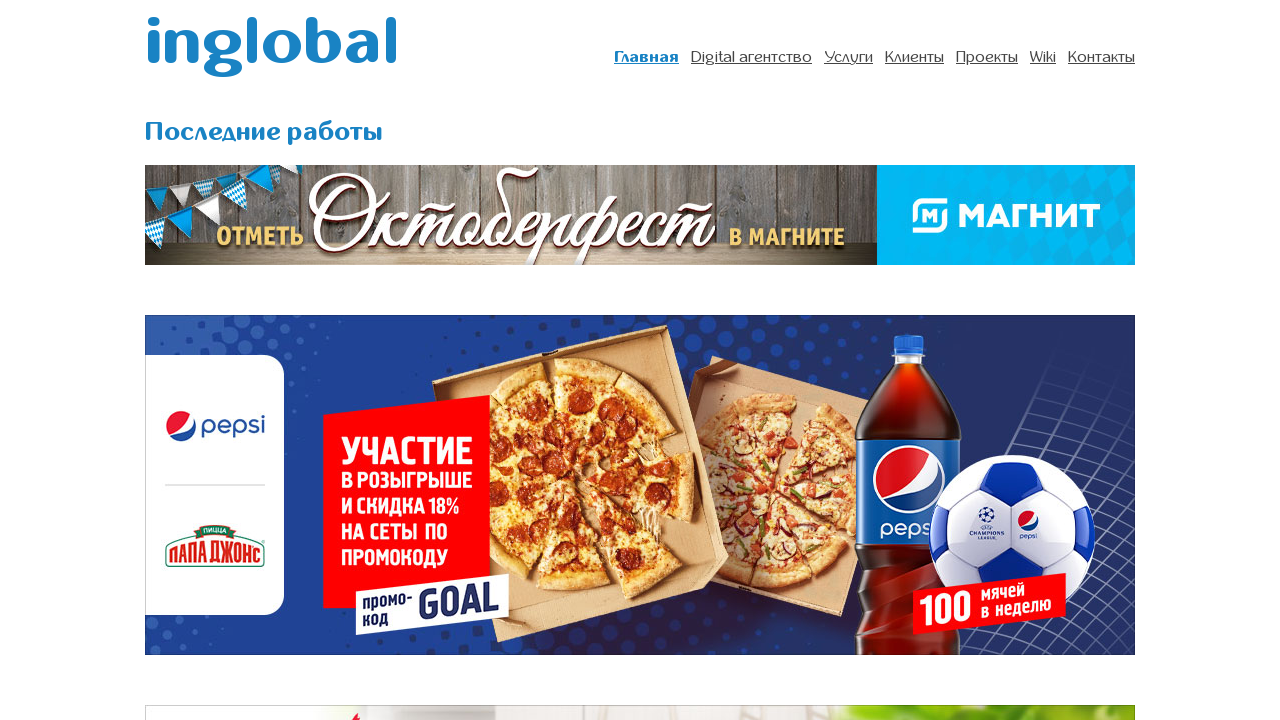

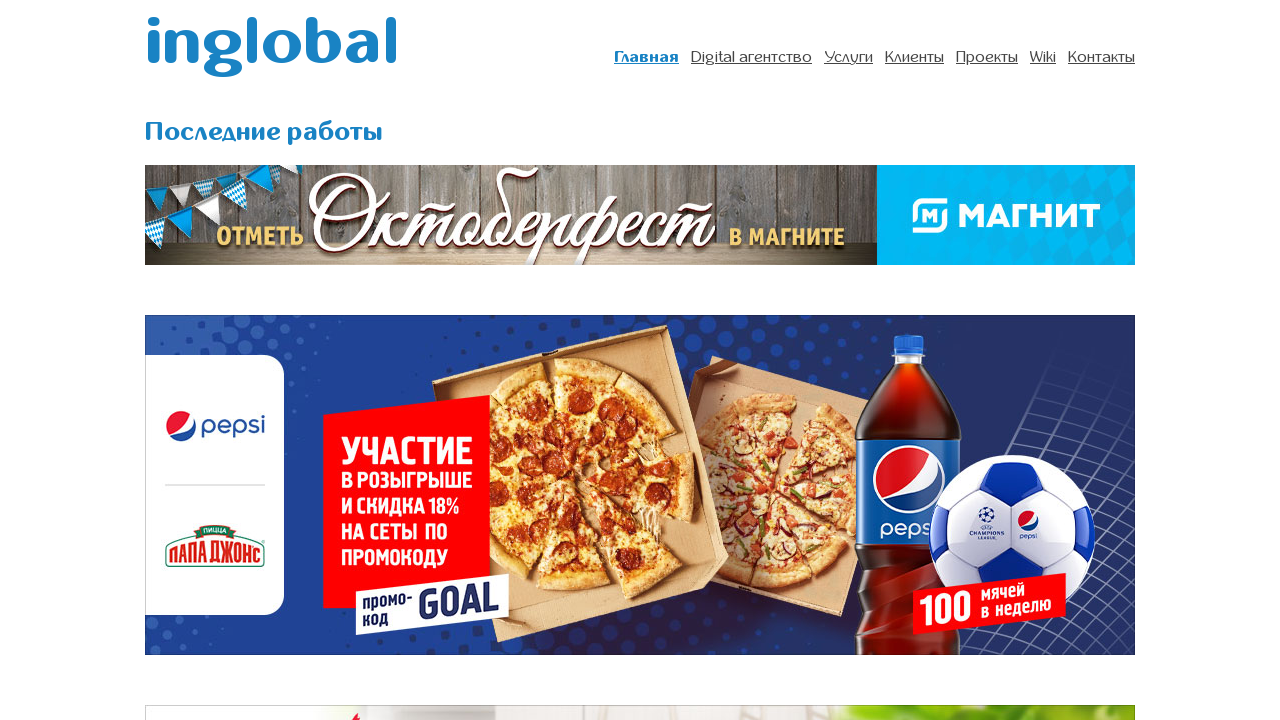